Tests clicking on a keynote button on a music lessons page

Starting URL: https://www.apronus.com/music/lessons/unit01.htm

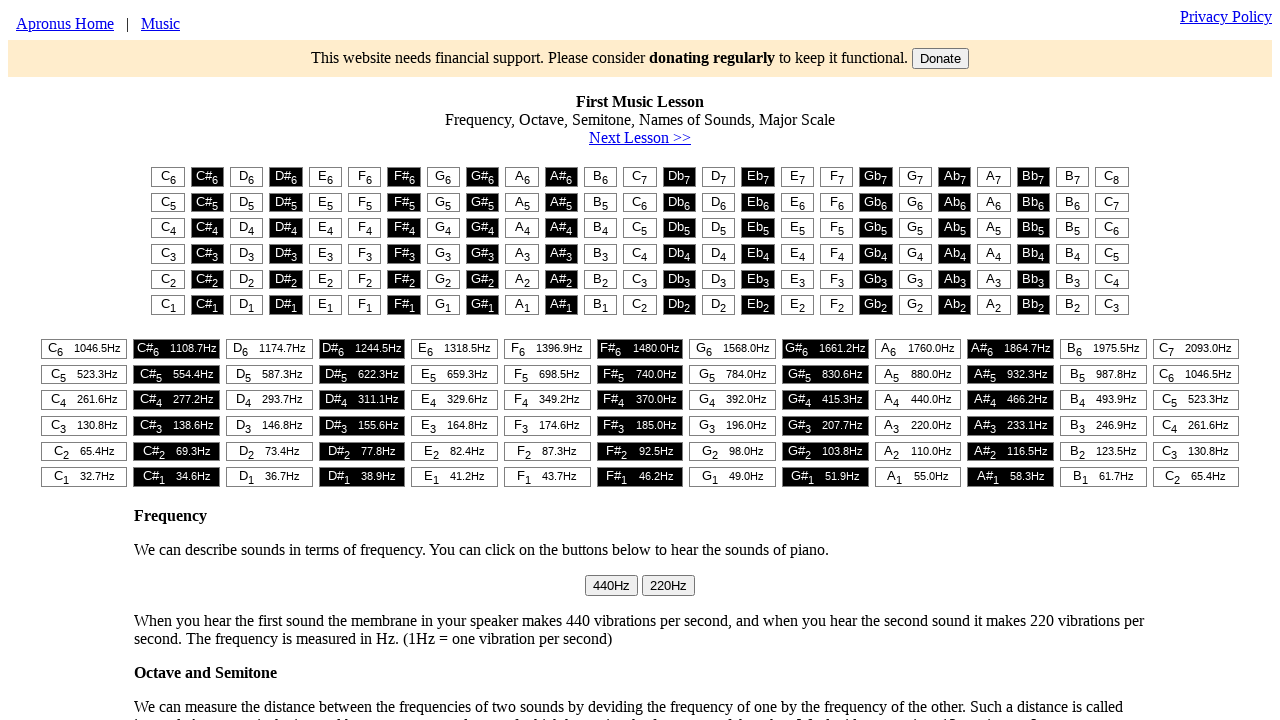

Navigated to music lessons unit 01 page
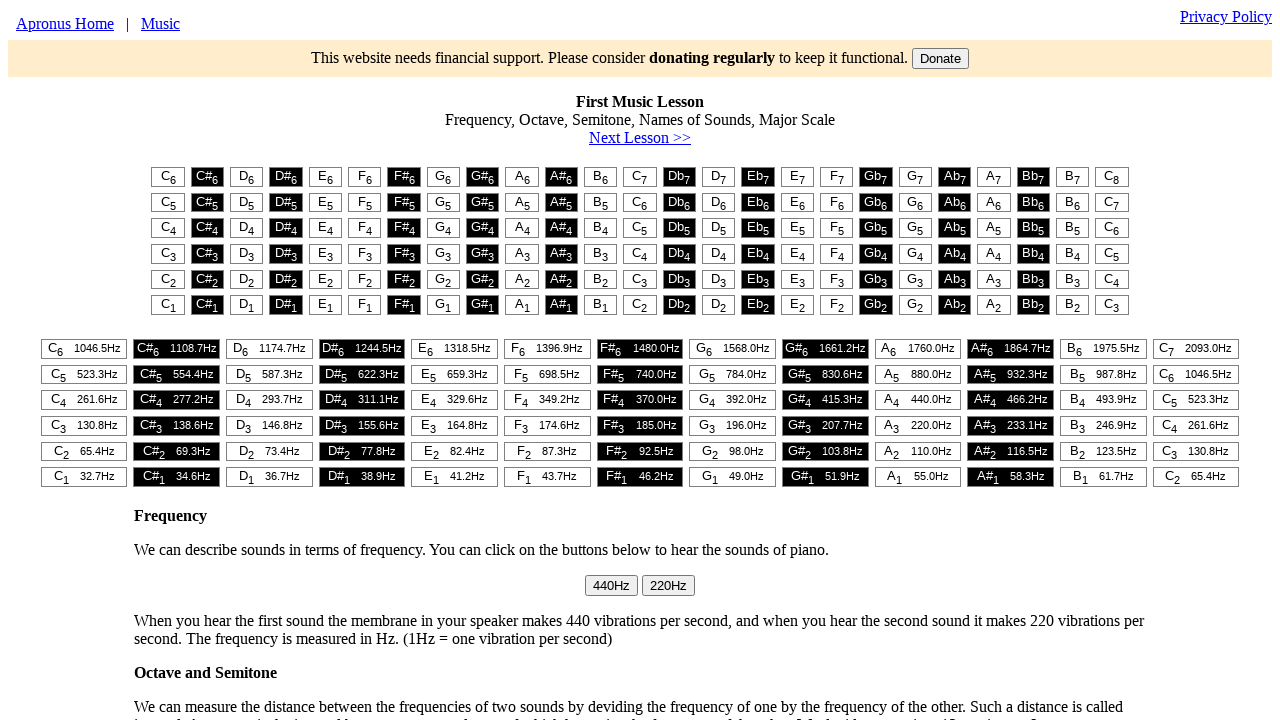

Clicked on the first keynote button at (168, 177) on #t1 > table > tr:nth-child(1) > td:nth-child(1) > button
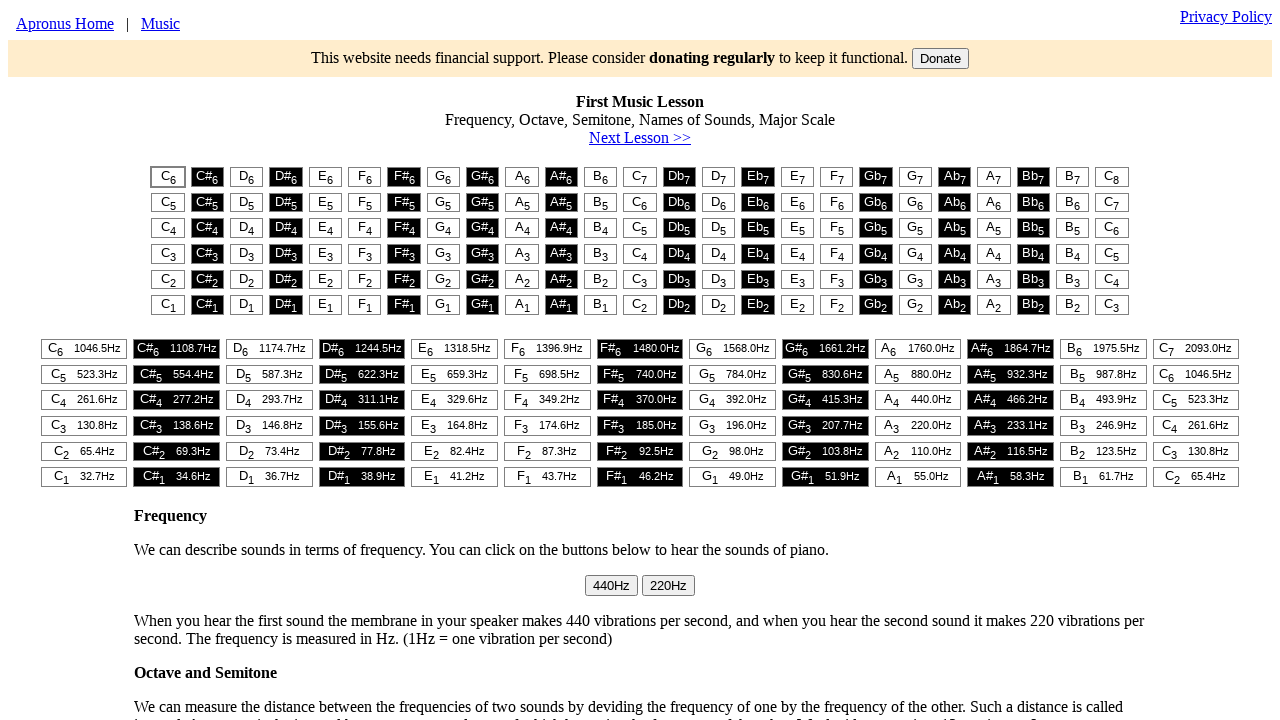

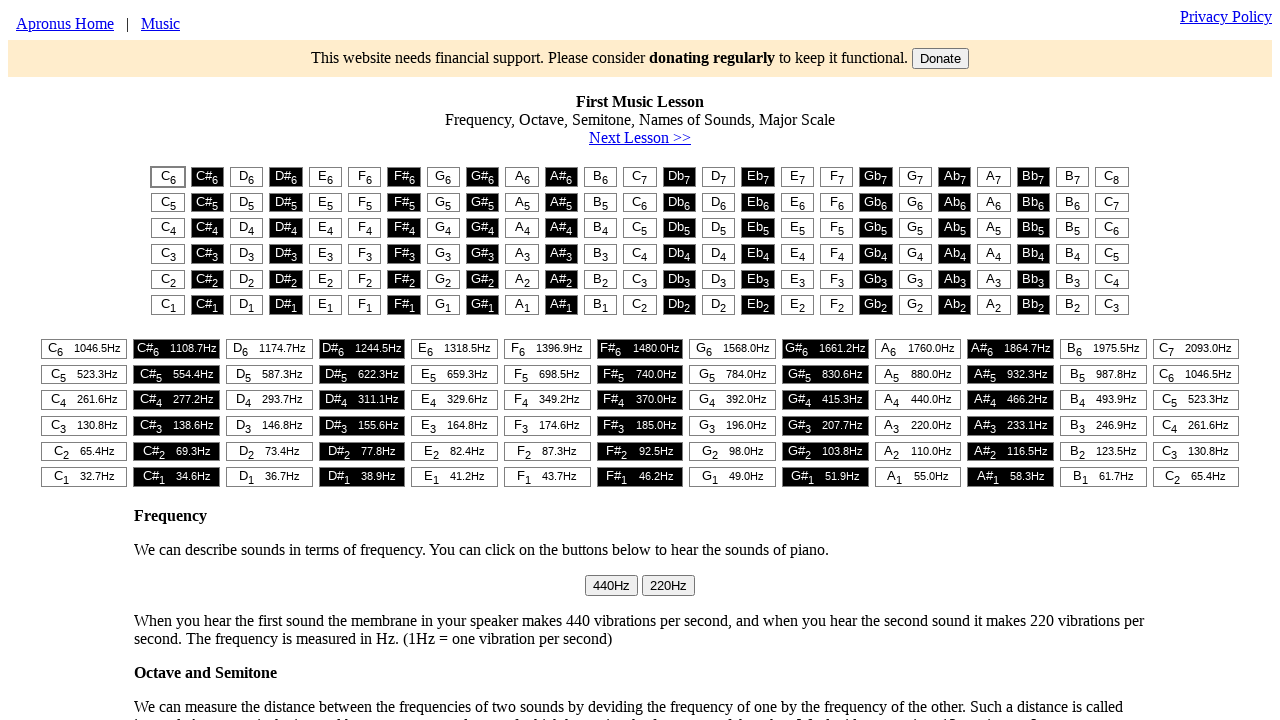